Verifies the page title and checks if the logo element is displayed on the Lamoda men's homepage

Starting URL: https://www.lamoda.by/men-home

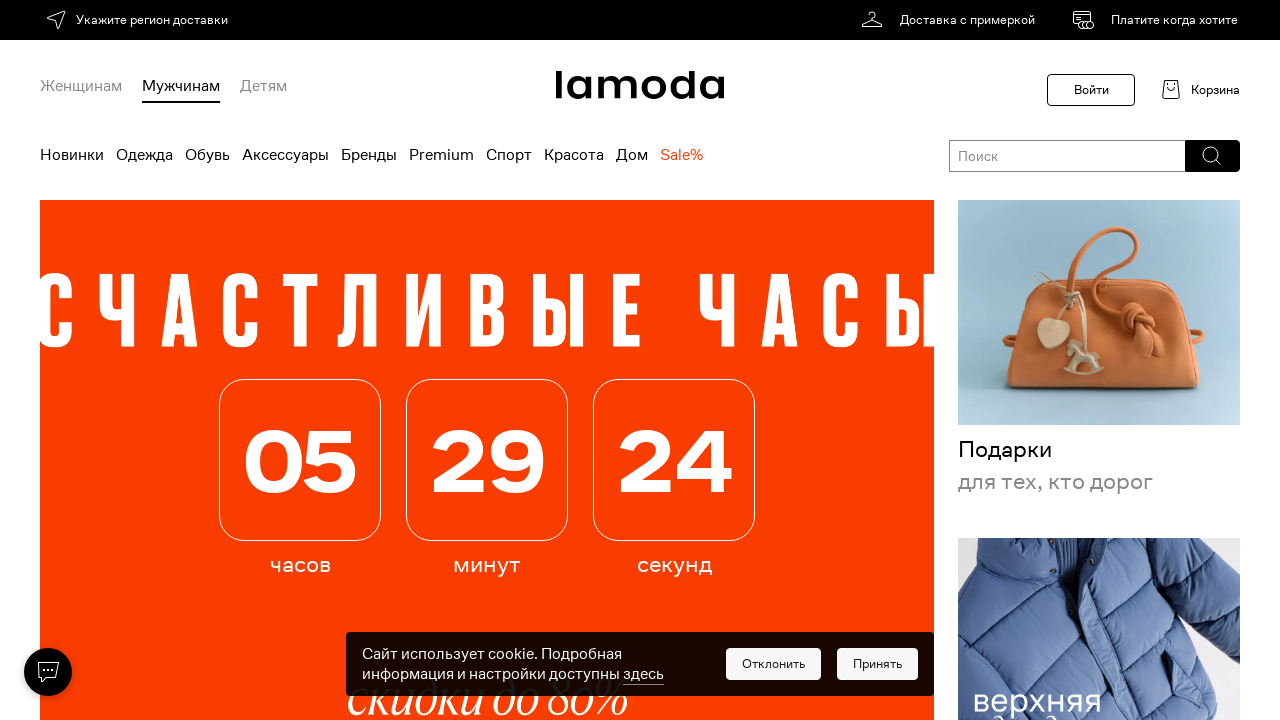

Navigated to Lamoda men's homepage
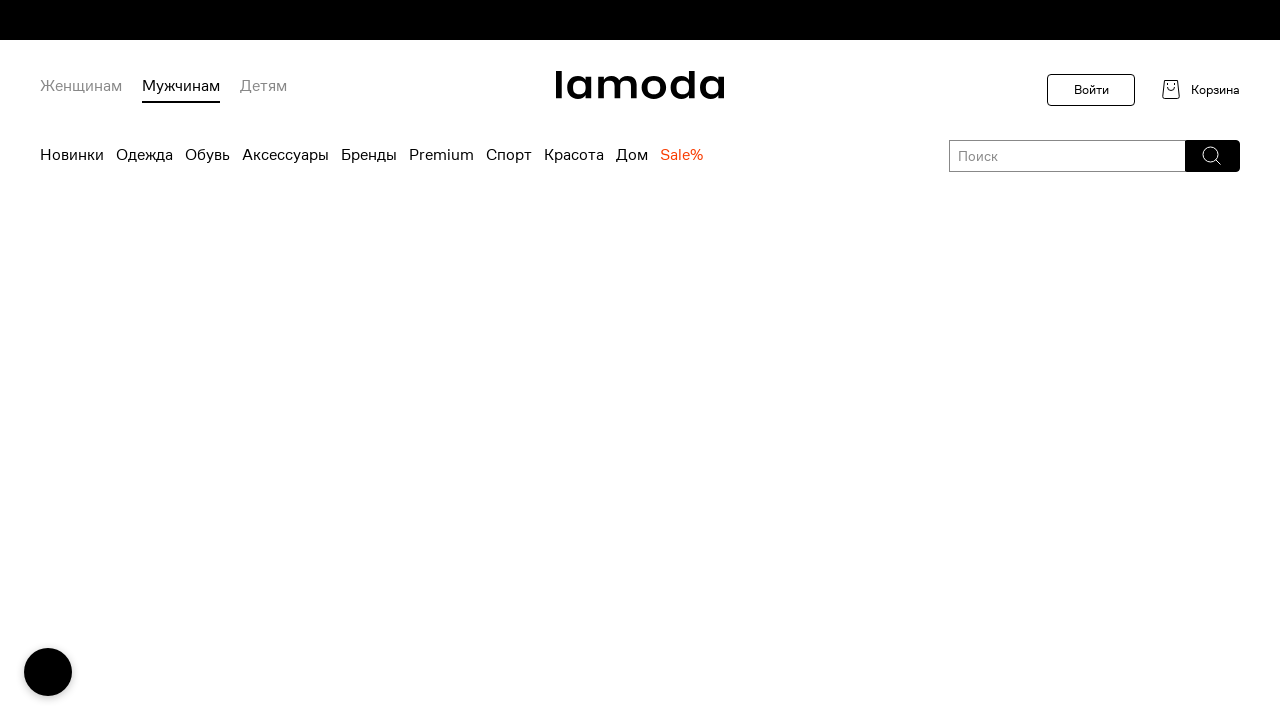

Verified page title matches expected value
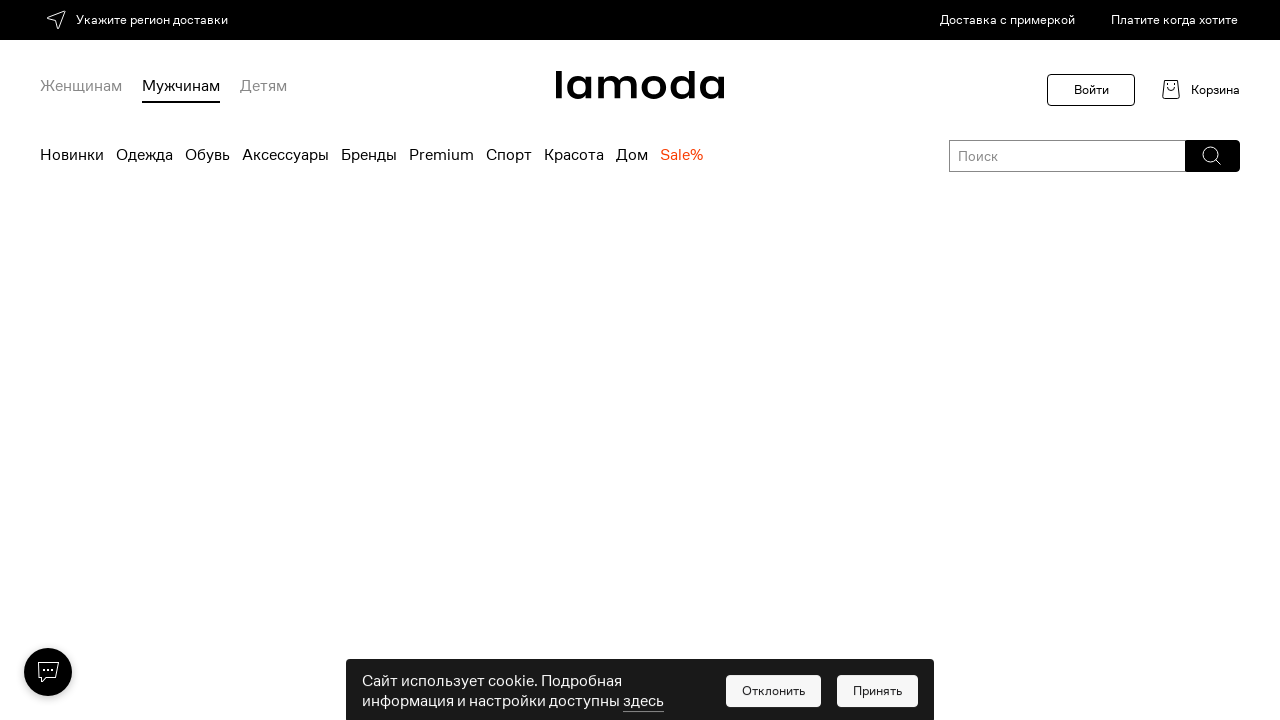

Confirmed logo element is displayed on the page
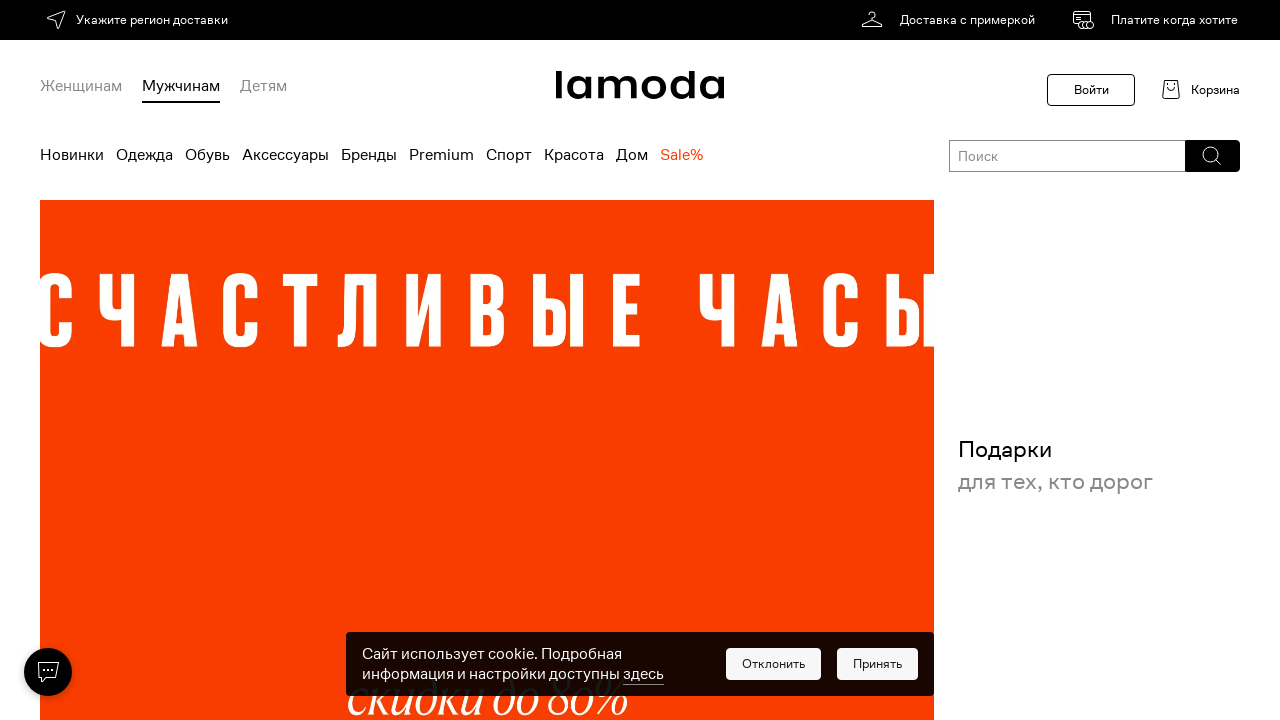

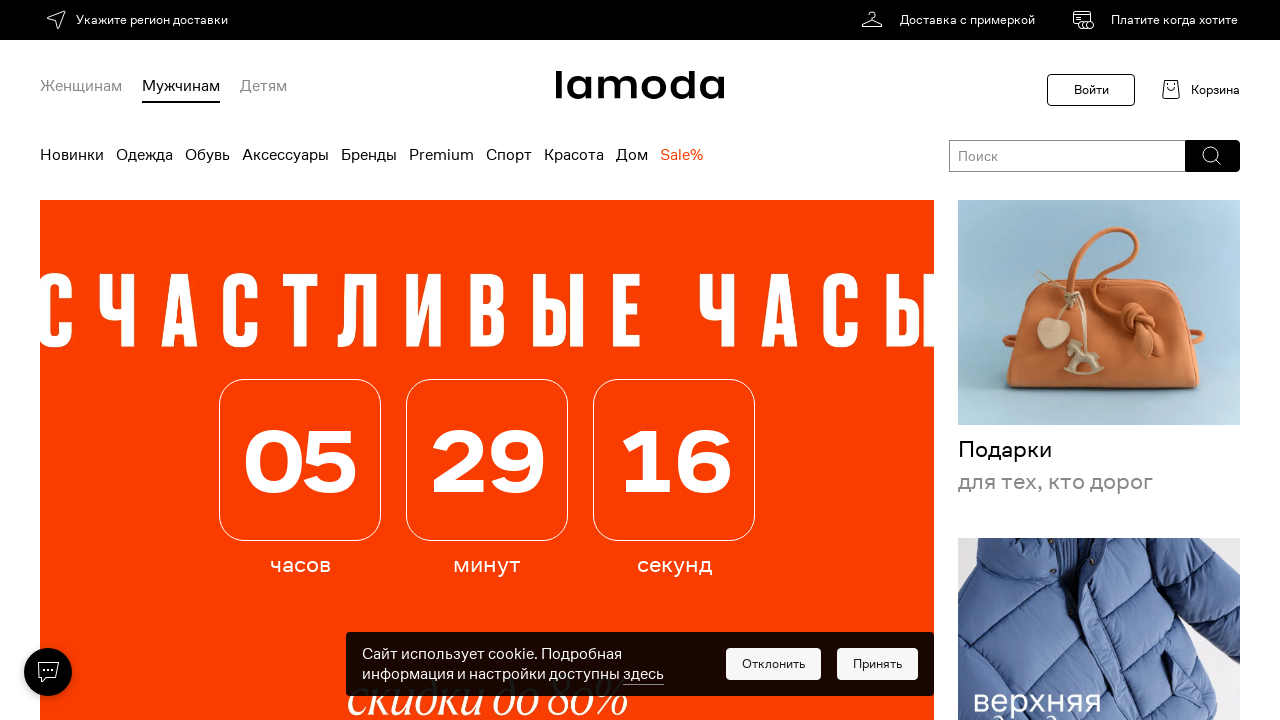